Opens the Hovers page from the main page by clicking the Hovers link and verifies the page header displays "Hovers"

Starting URL: http://the-internet.herokuapp.com/

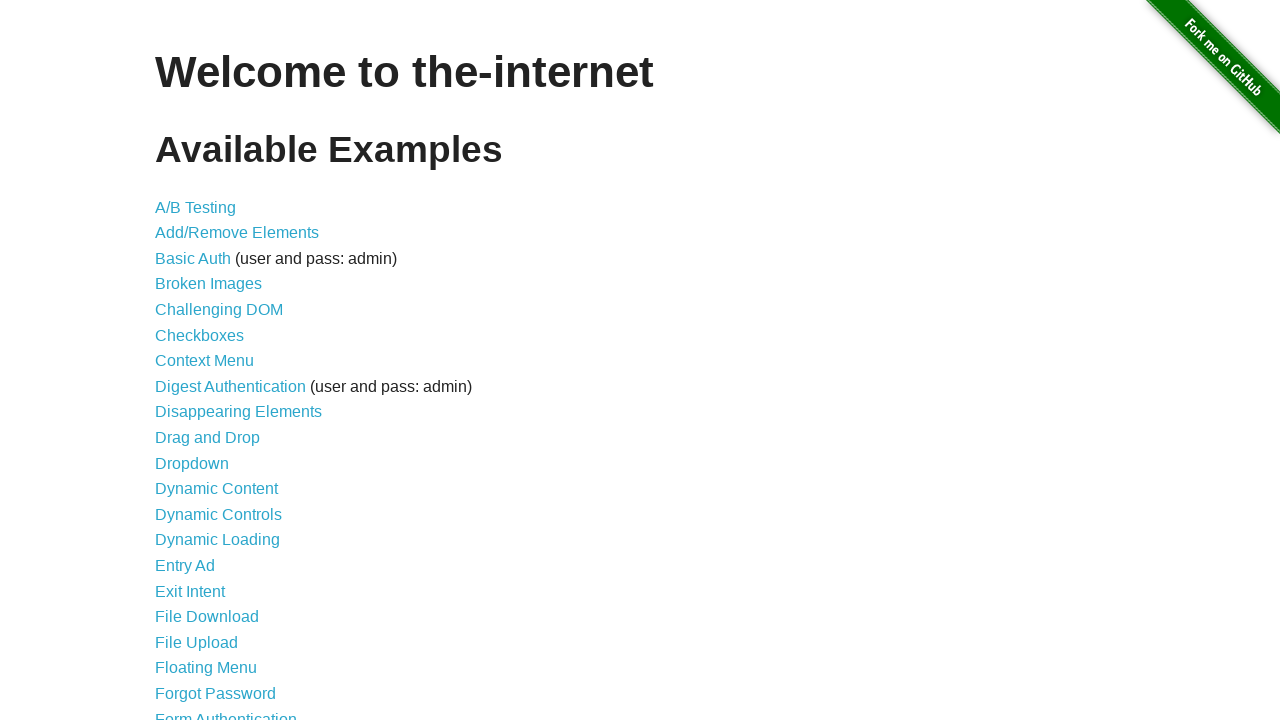

Clicked on the Hovers link at (180, 360) on a:text('Hovers')
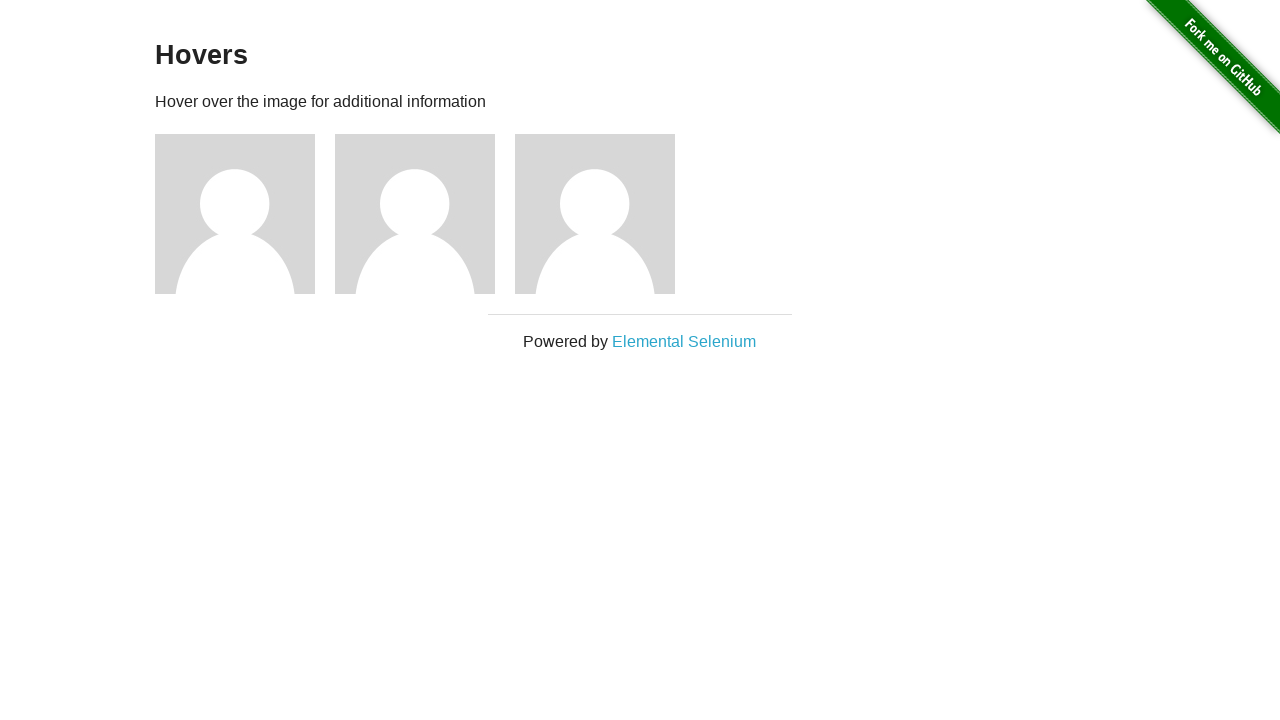

Hovers page header element loaded
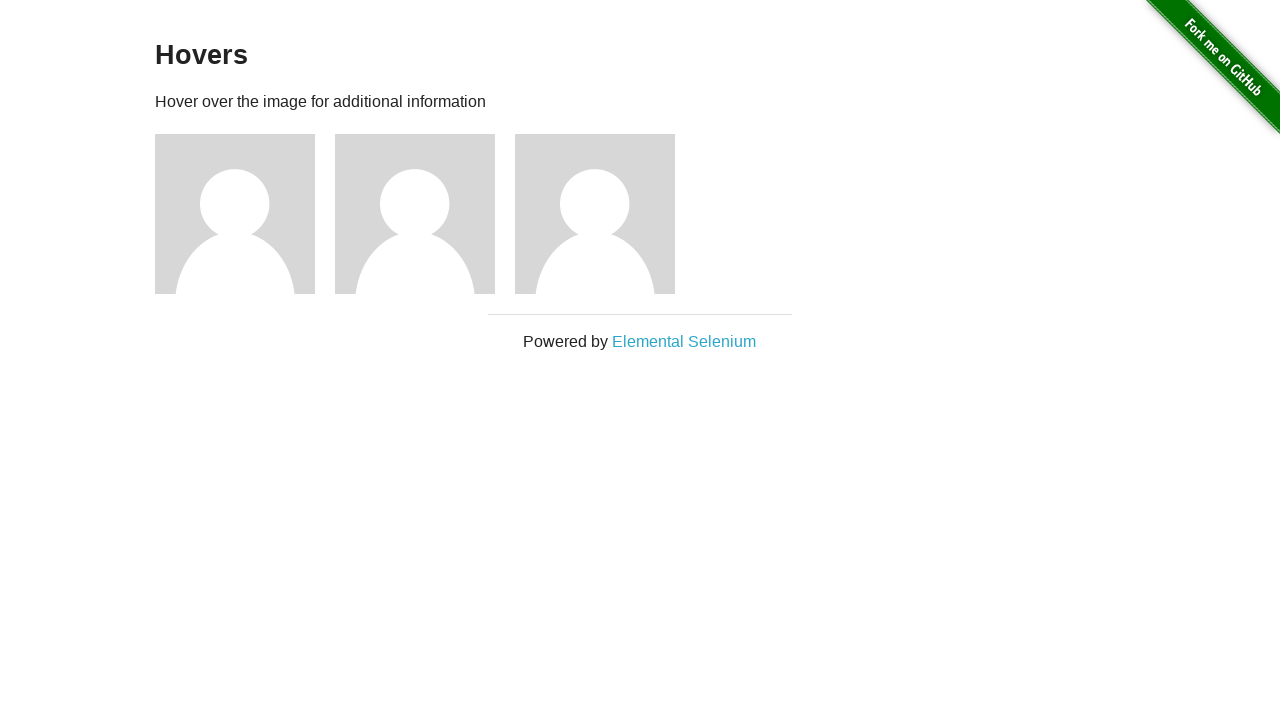

Verified page header displays 'Hovers'
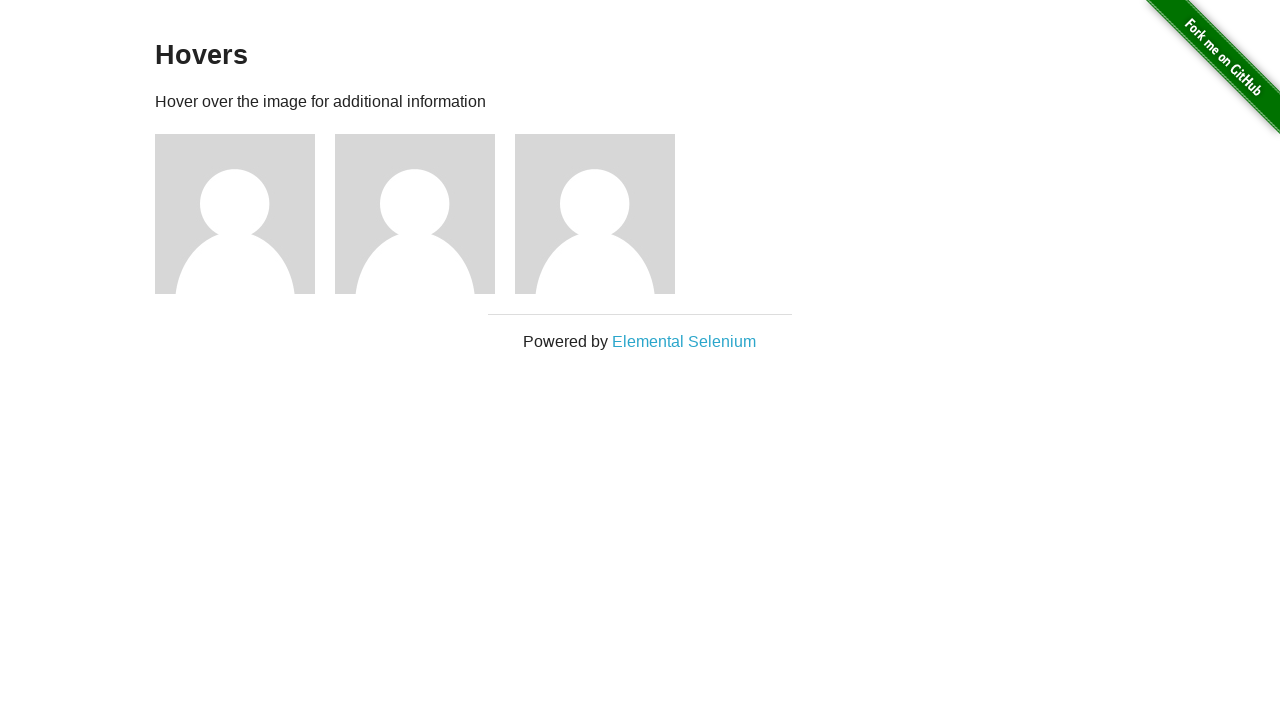

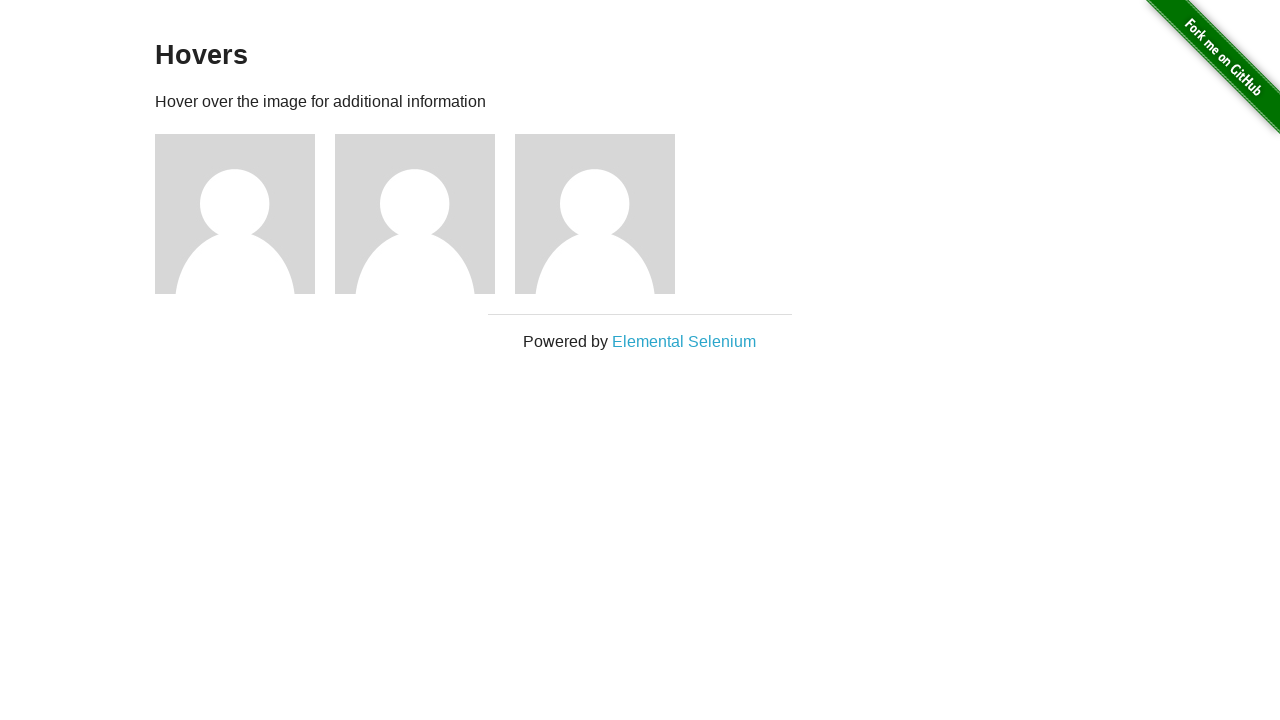